Tests dynamic controls by clicking remove button and interacting with checkbox

Starting URL: http://the-internet.herokuapp.com/

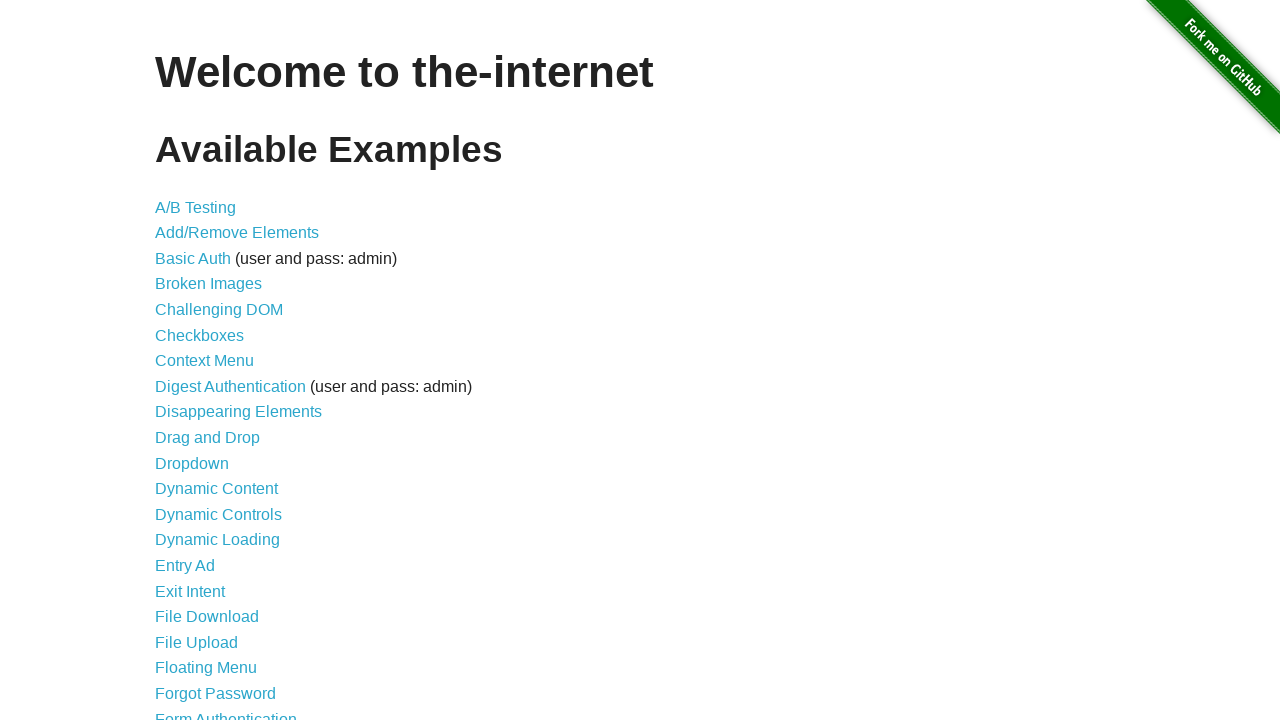

Clicked link to navigate to dynamic controls page at (218, 514) on a[href="/dynamic_controls"]
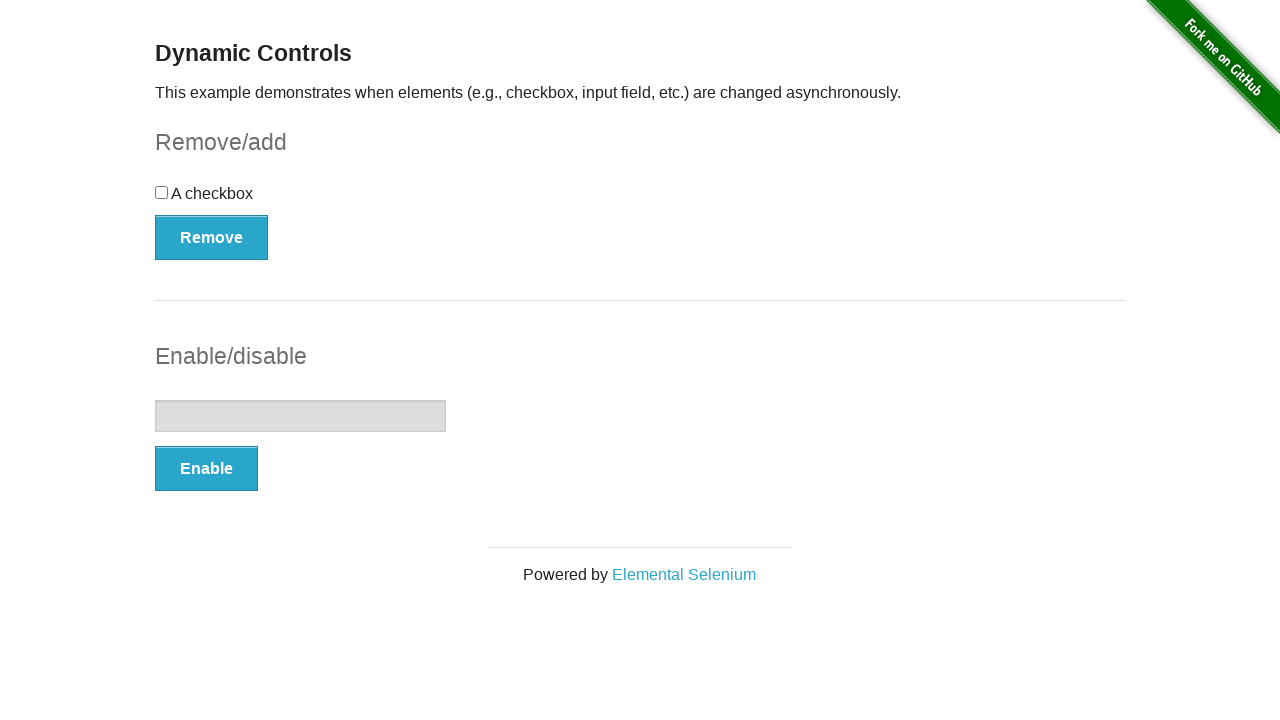

Clicked remove button for checkbox at (212, 237) on #checkbox-example > button
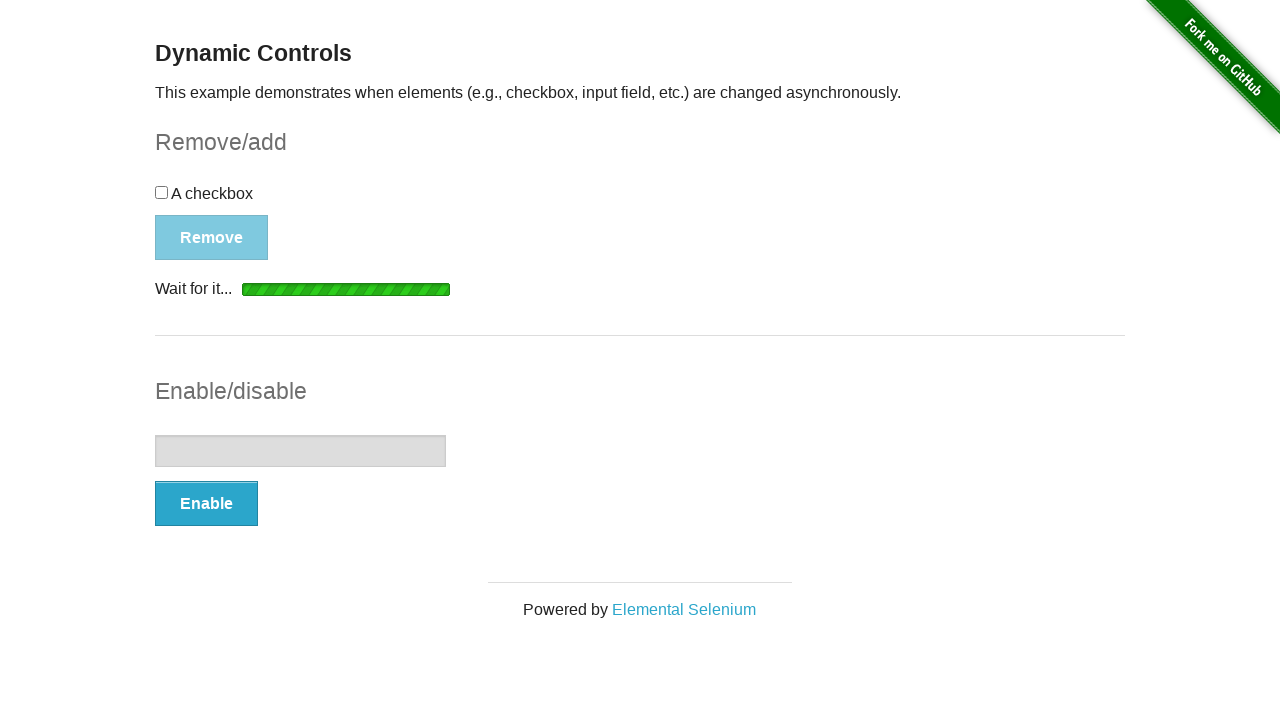

Remove button became visible again after removal process
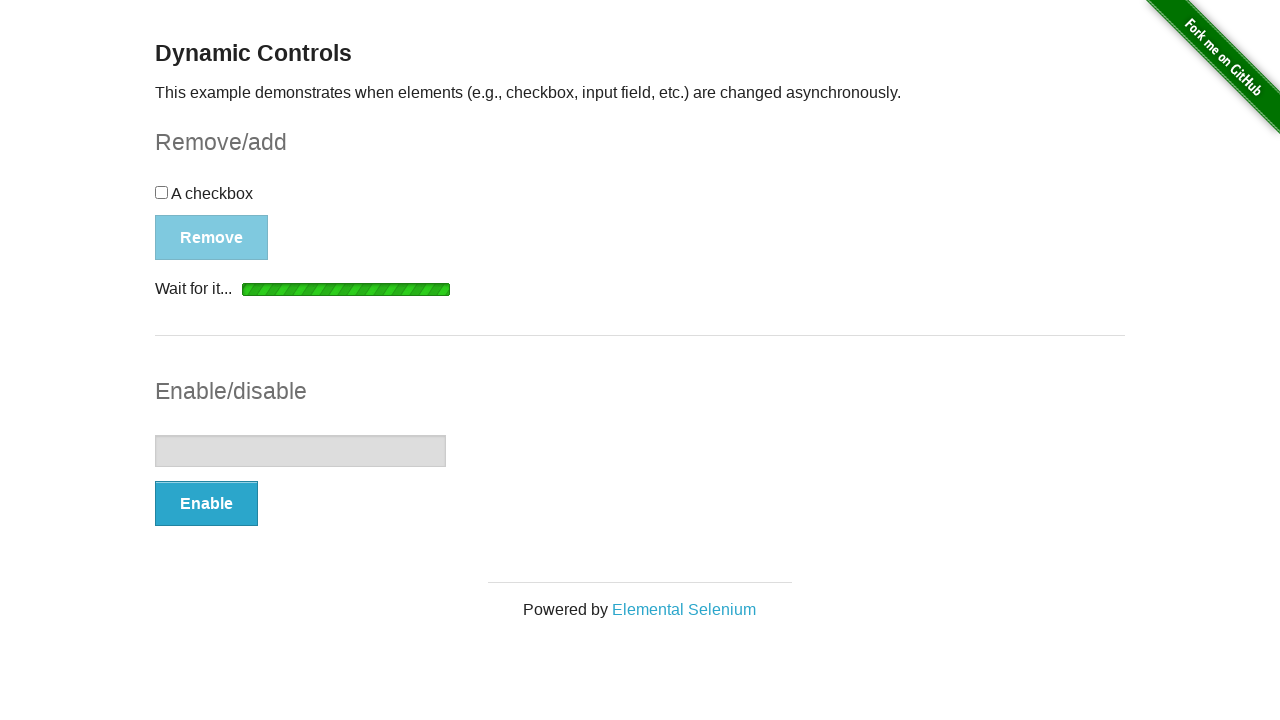

Success message appeared confirming checkbox removal
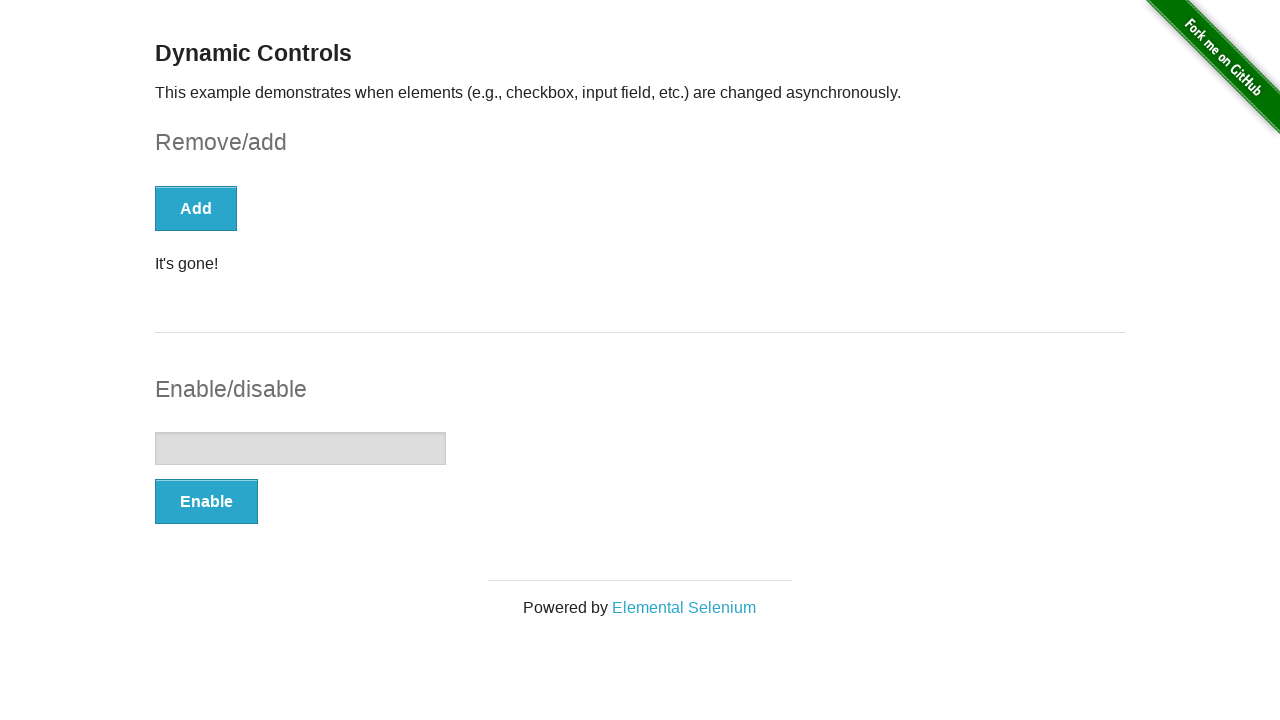

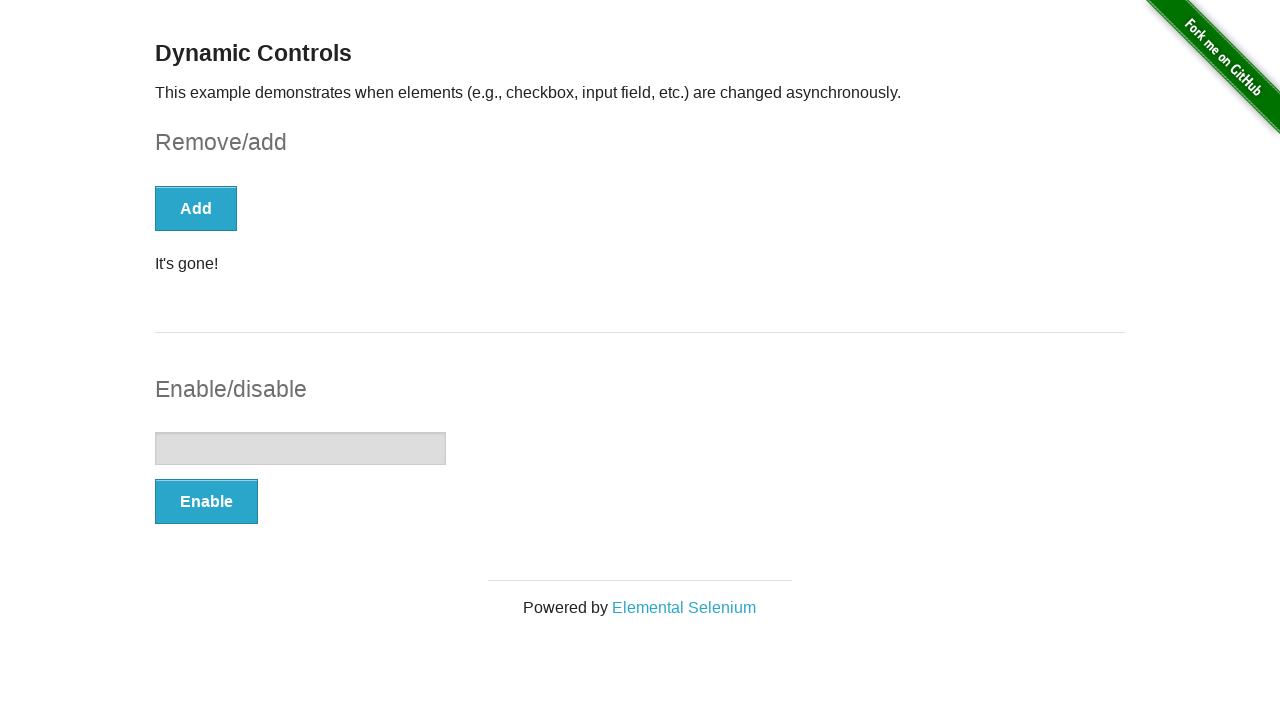